Tests the Pushpak Courier tracking page by entering a tracking code and submitting the form to view shipment status.

Starting URL: https://www.pushpakcourier.net/query.php

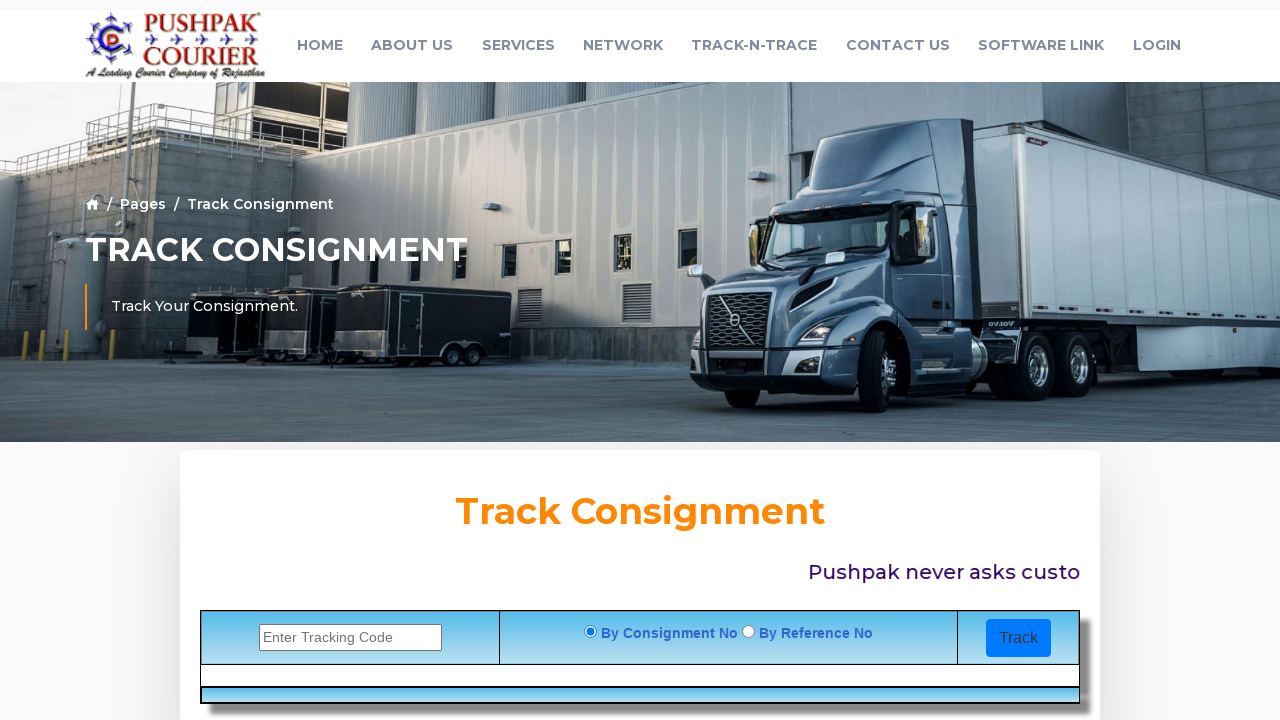

Filled tracking code field with '151874420' on input[name='trackcode']
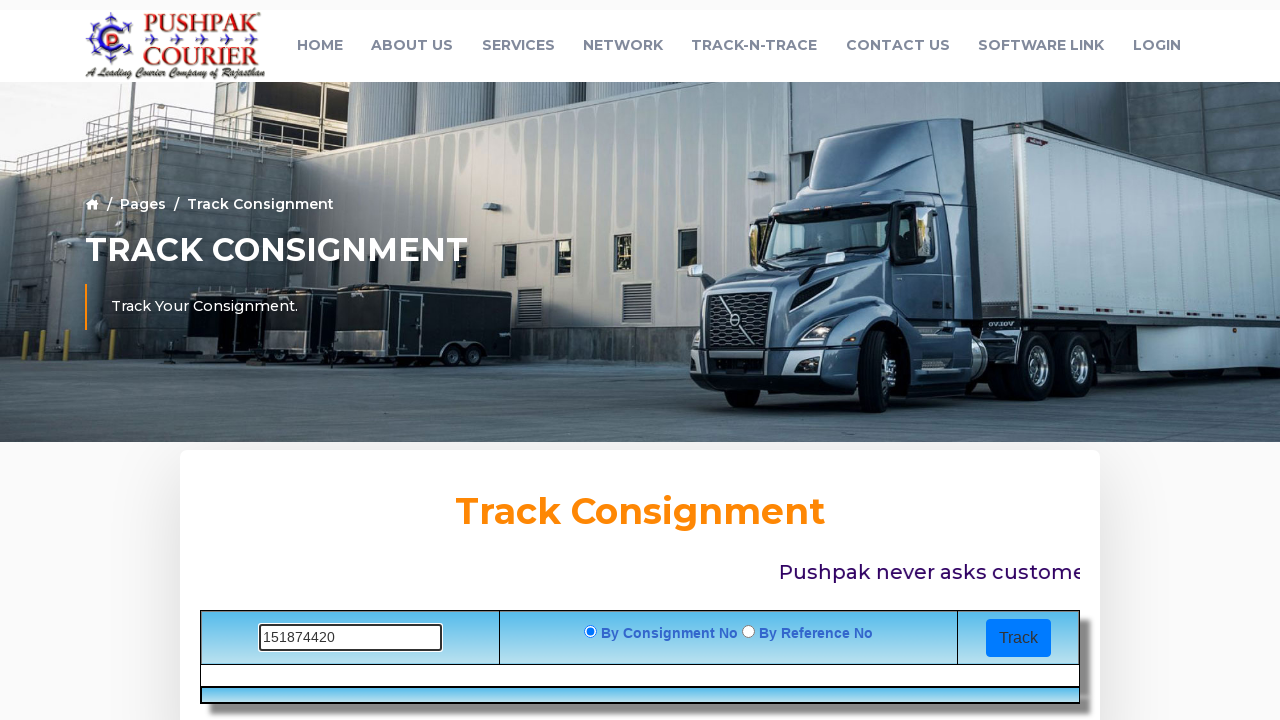

Submitted tracking form by pressing Enter on input[name='trackcode']
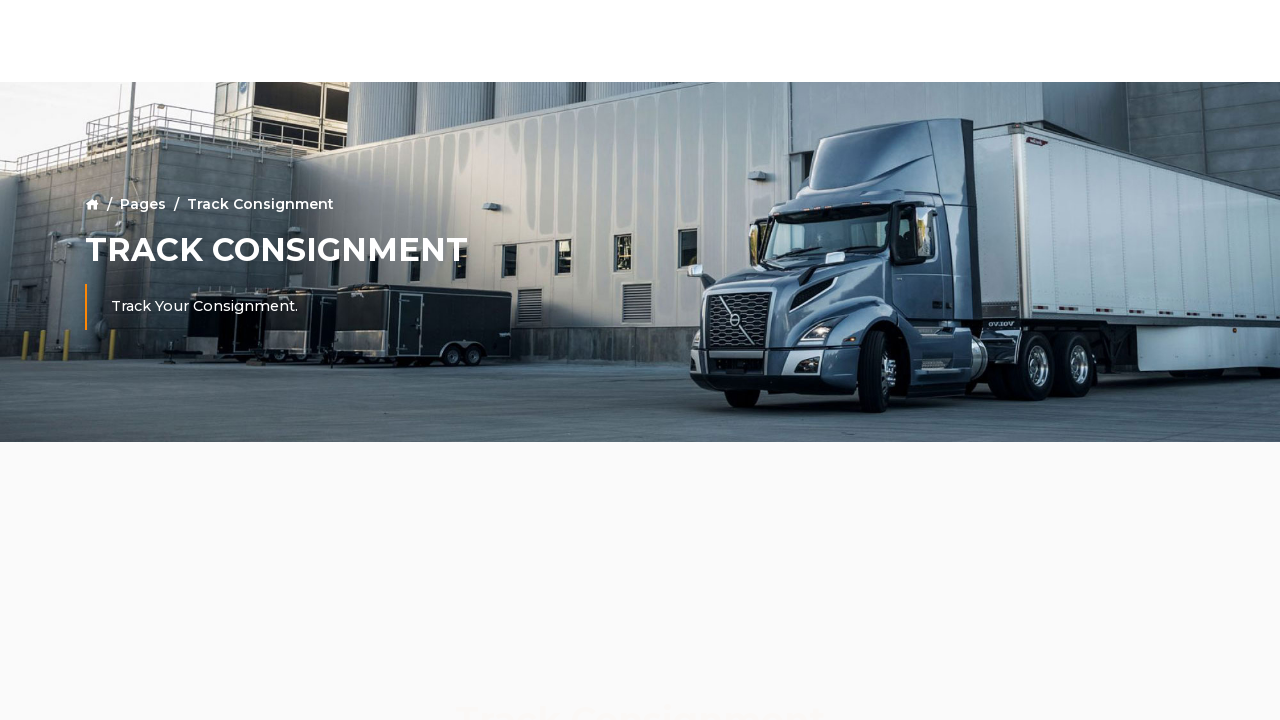

Tracking results table loaded successfully
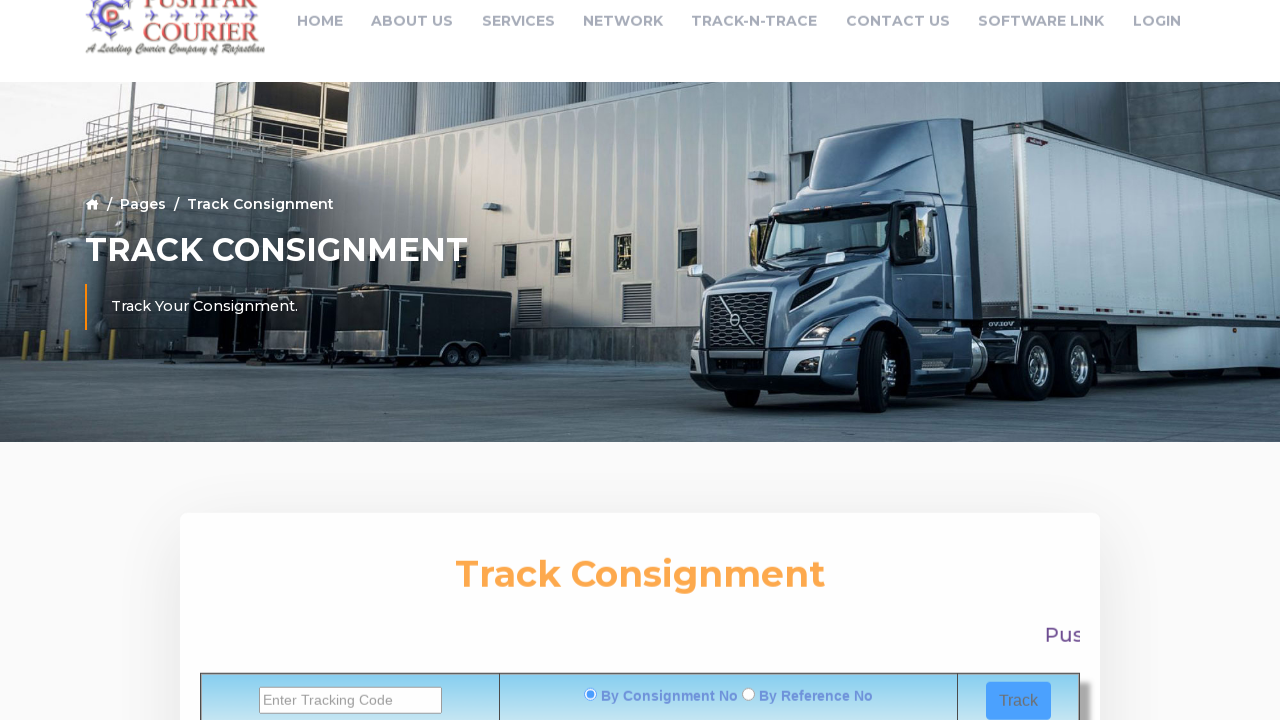

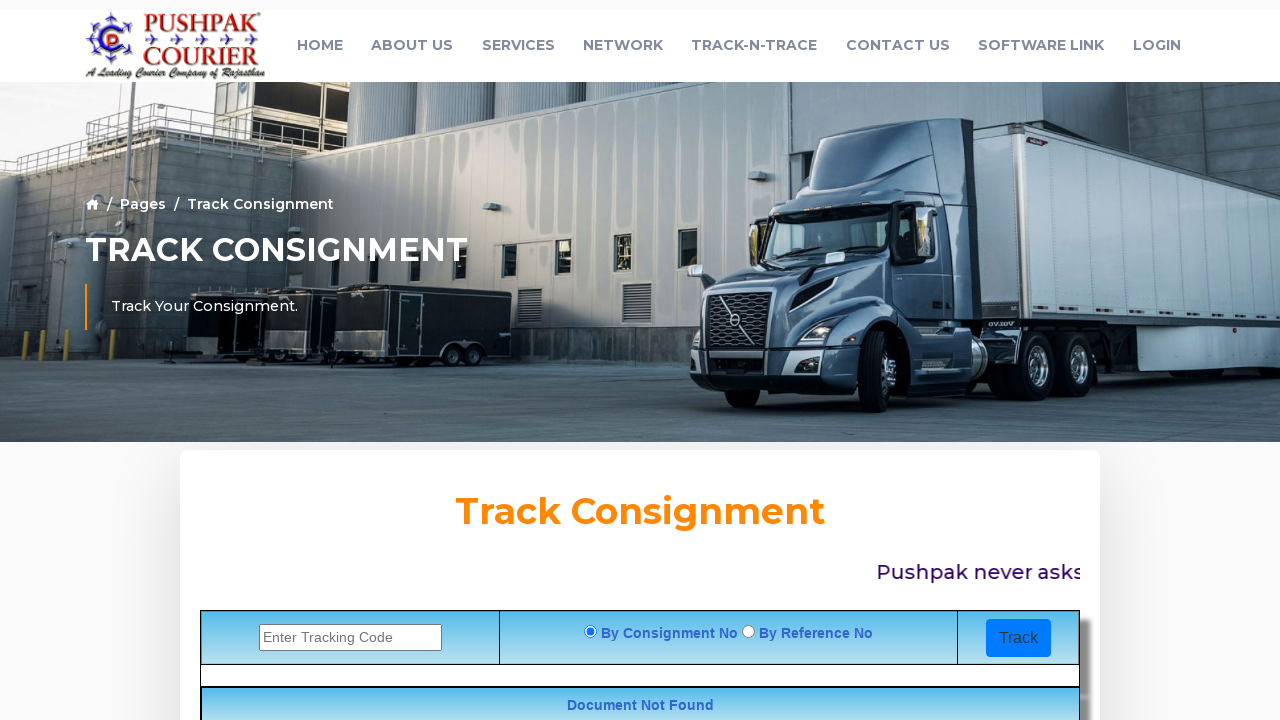